Simple navigation test that opens a government website and then navigates to a railway recruitment board landing page

Starting URL: https://ladakibahin.maharashtra.gov.in/

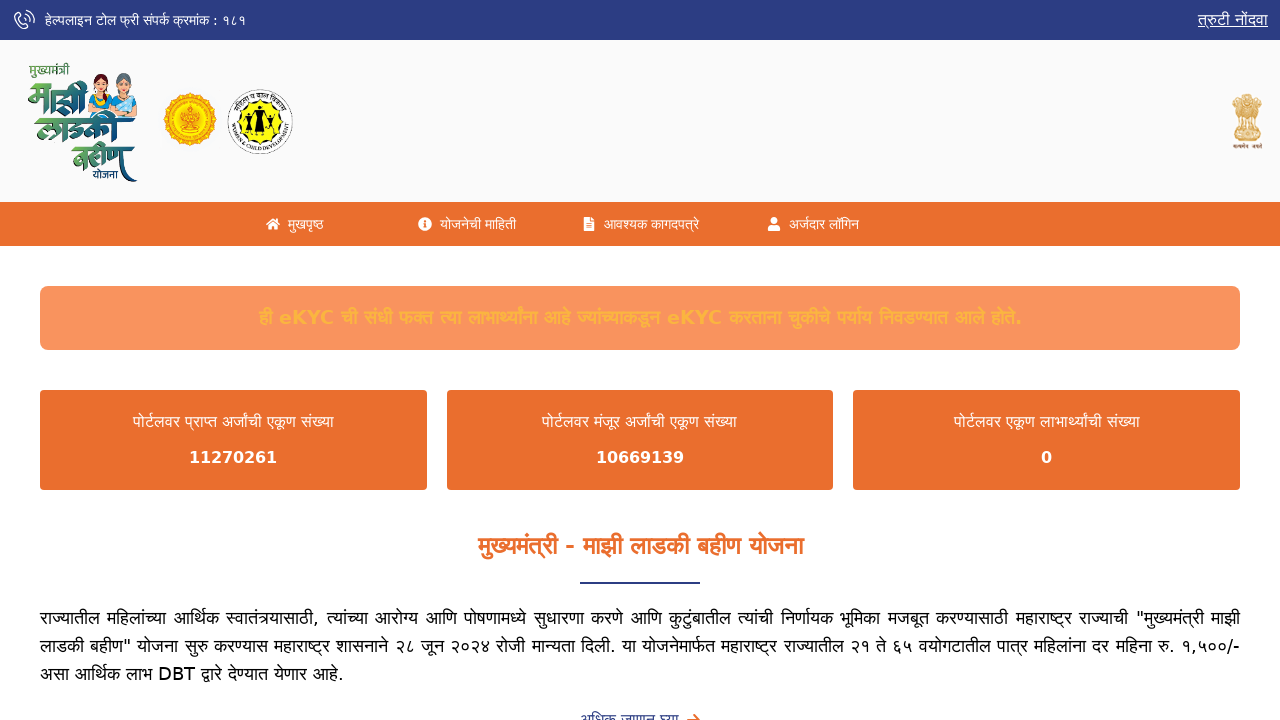

Navigated to railway recruitment board landing page at https://www.rrbapply.gov.in/#/auth/landing
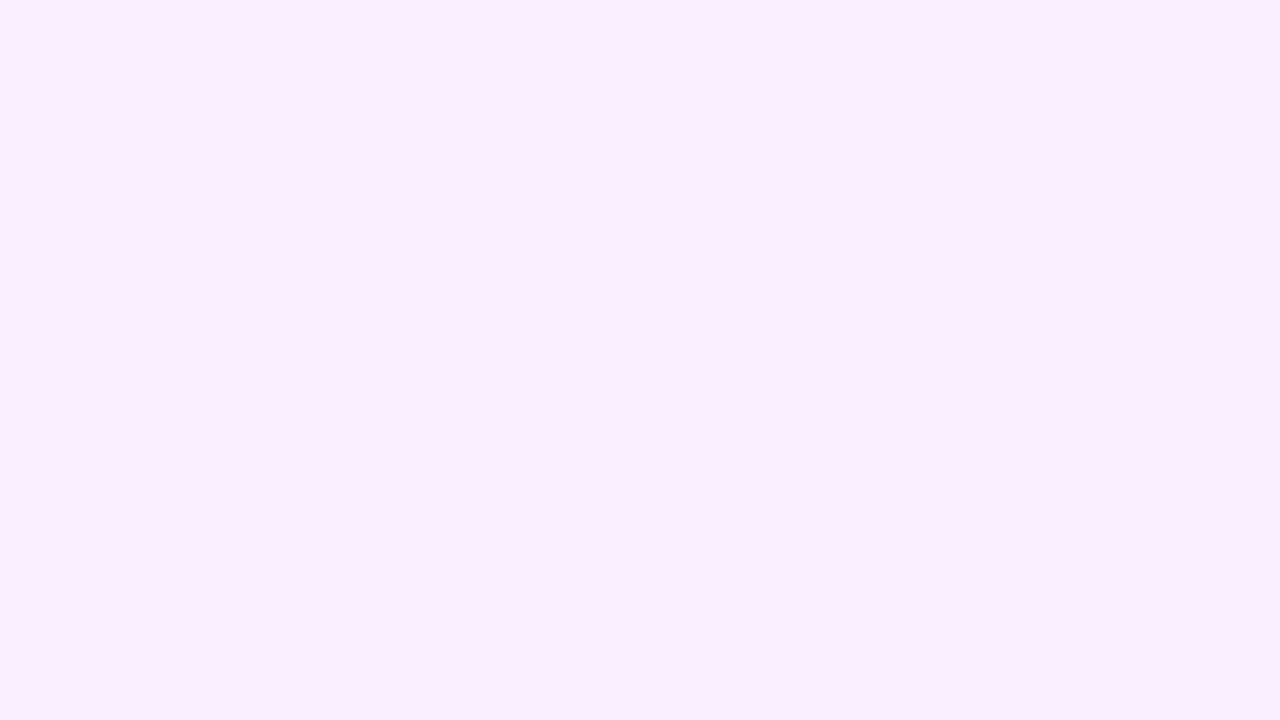

Page fully loaded and DOM content ready
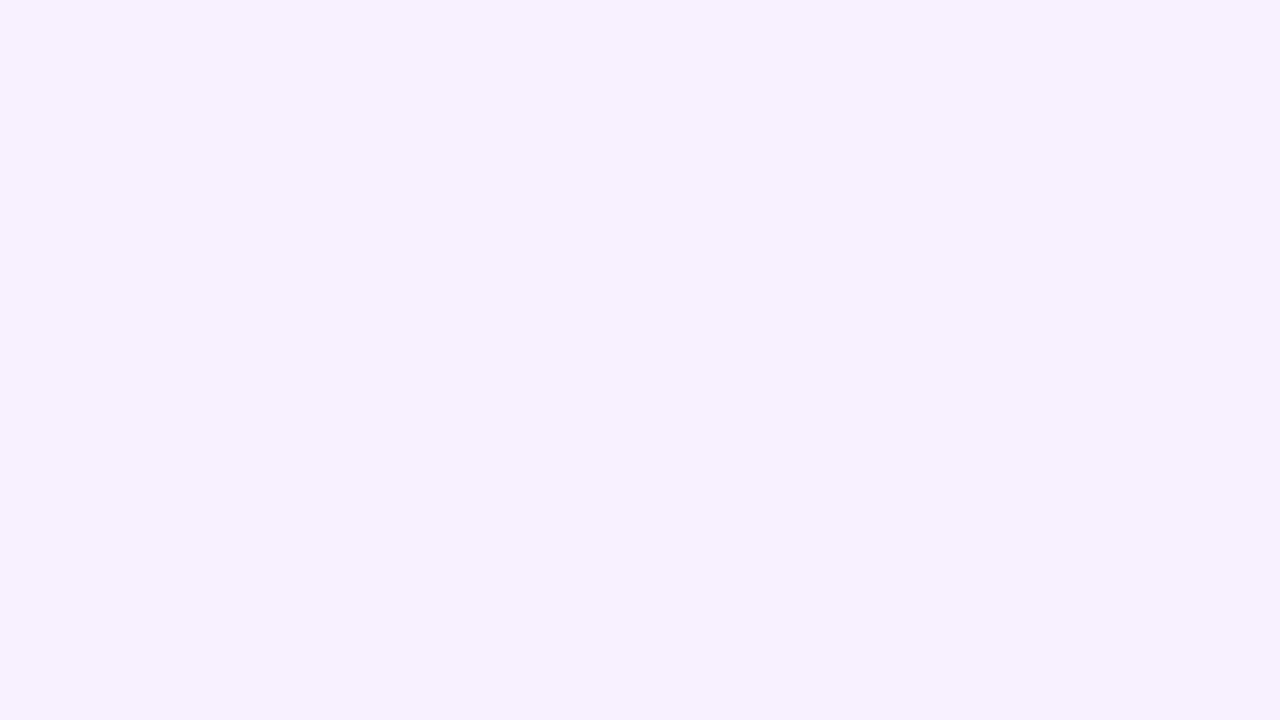

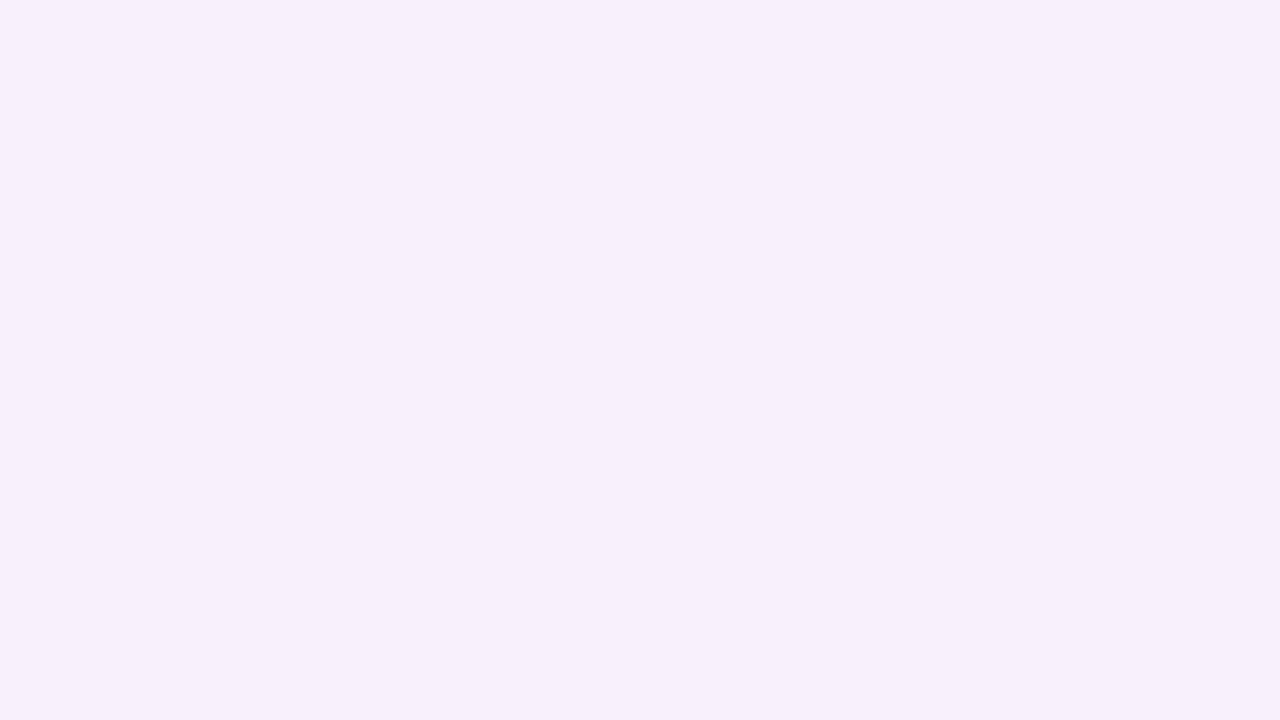